Tests CSS selector locator by finding an input field and entering text

Starting URL: http://antoniotrindade.com.br/treinoautomacao/localizandovalorestable.html

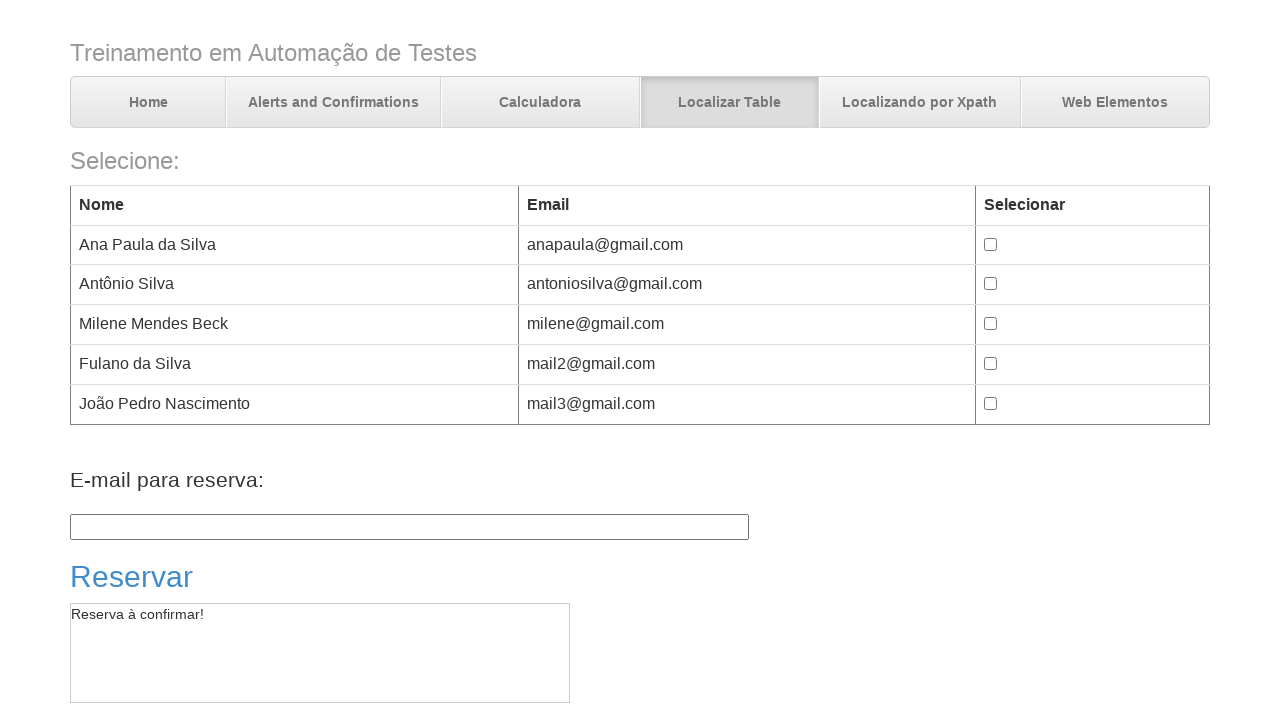

Navigated to test page for CSS selector locator
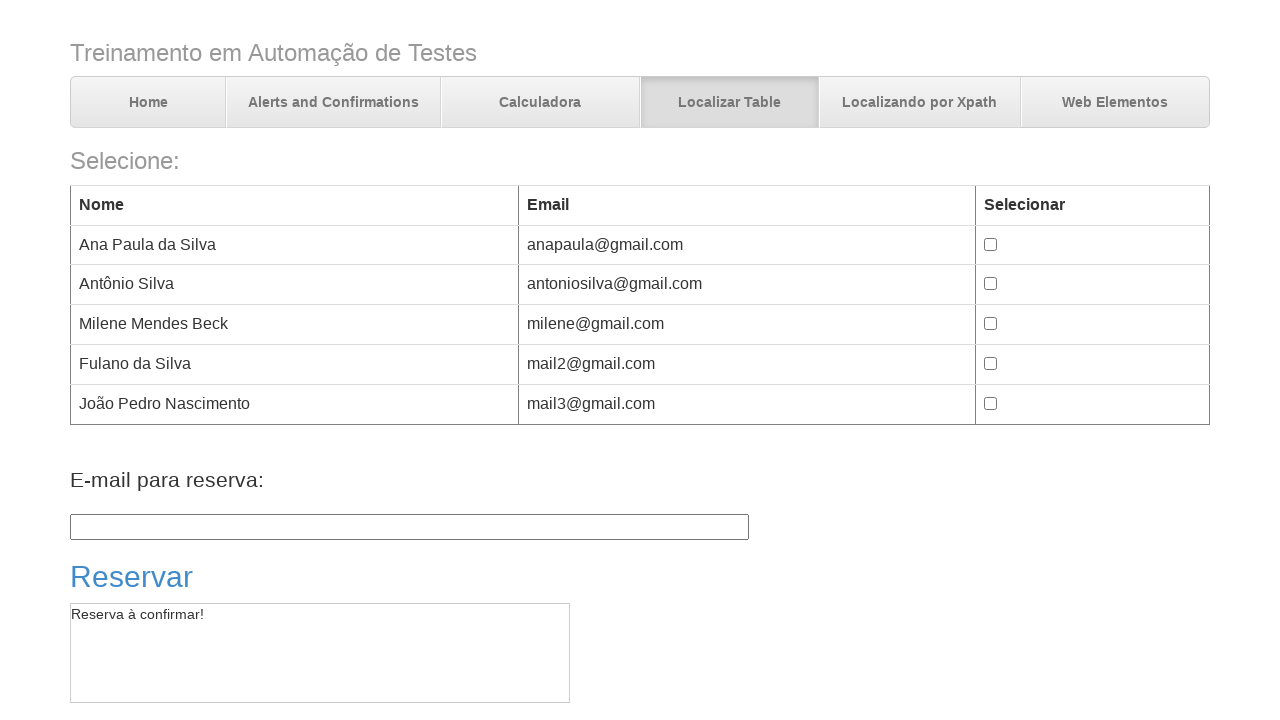

Filled input field with name attribute 'txtName' with text 'Reservado' on [name='txtName']
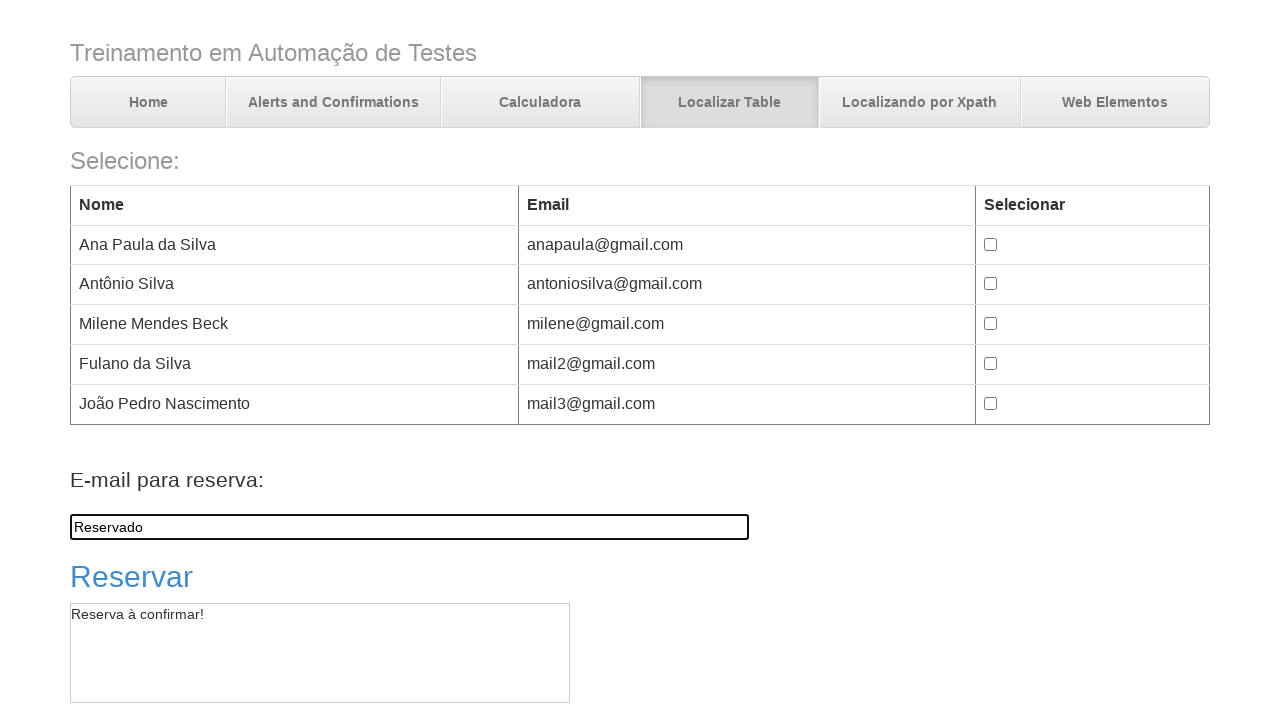

Verified that the input field contains the expected value 'Reservado'
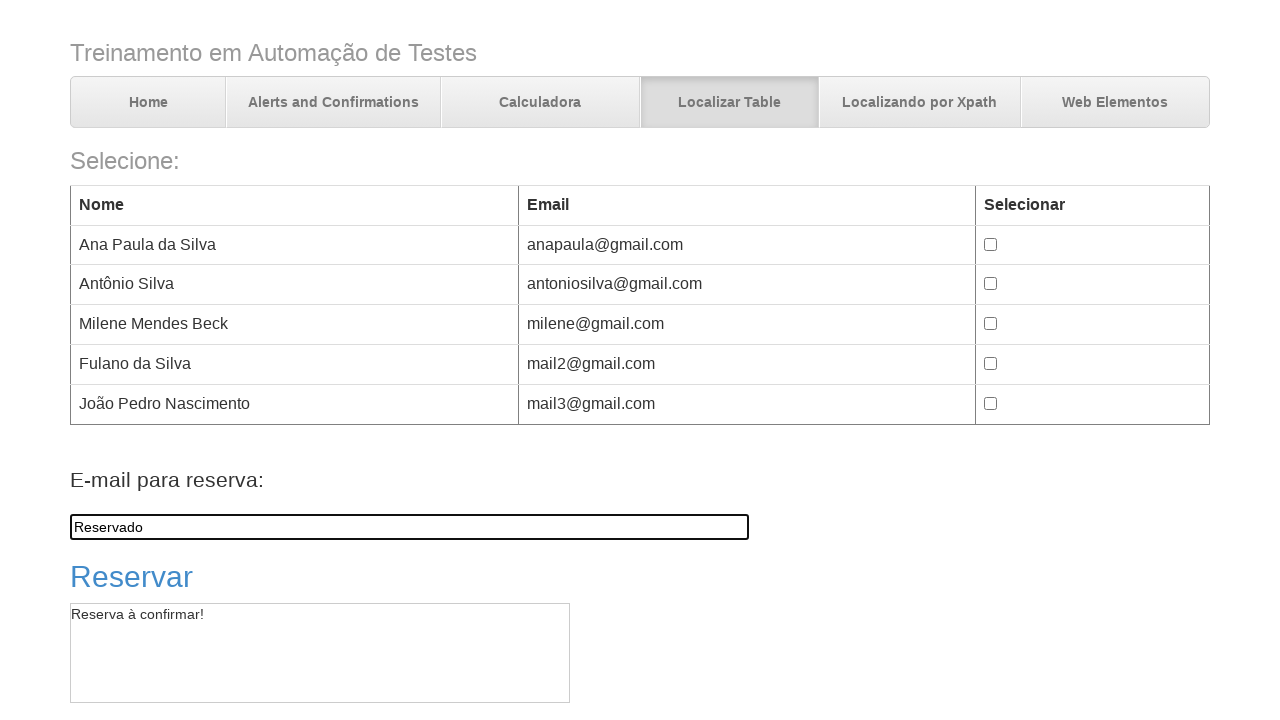

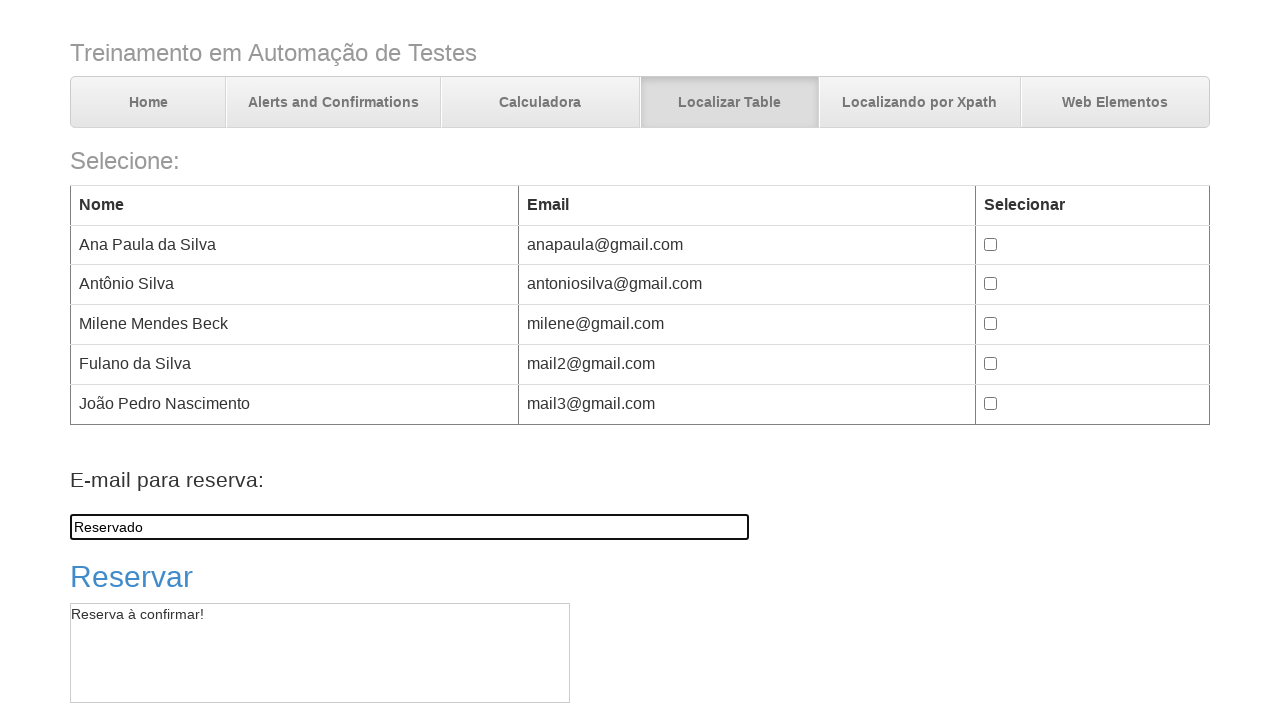